Verifies that the header menu contains at least 5 dropdown menu items

Starting URL: https://csb.co.in/

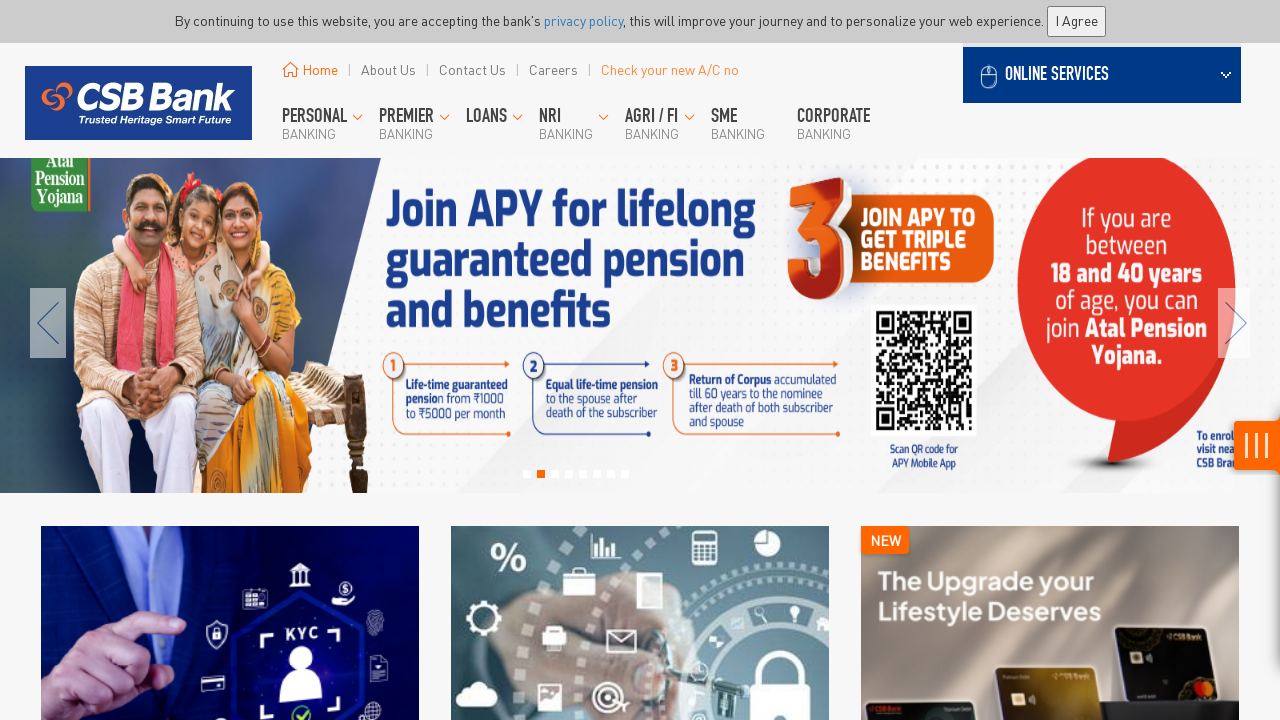

Located header dropdown menu items
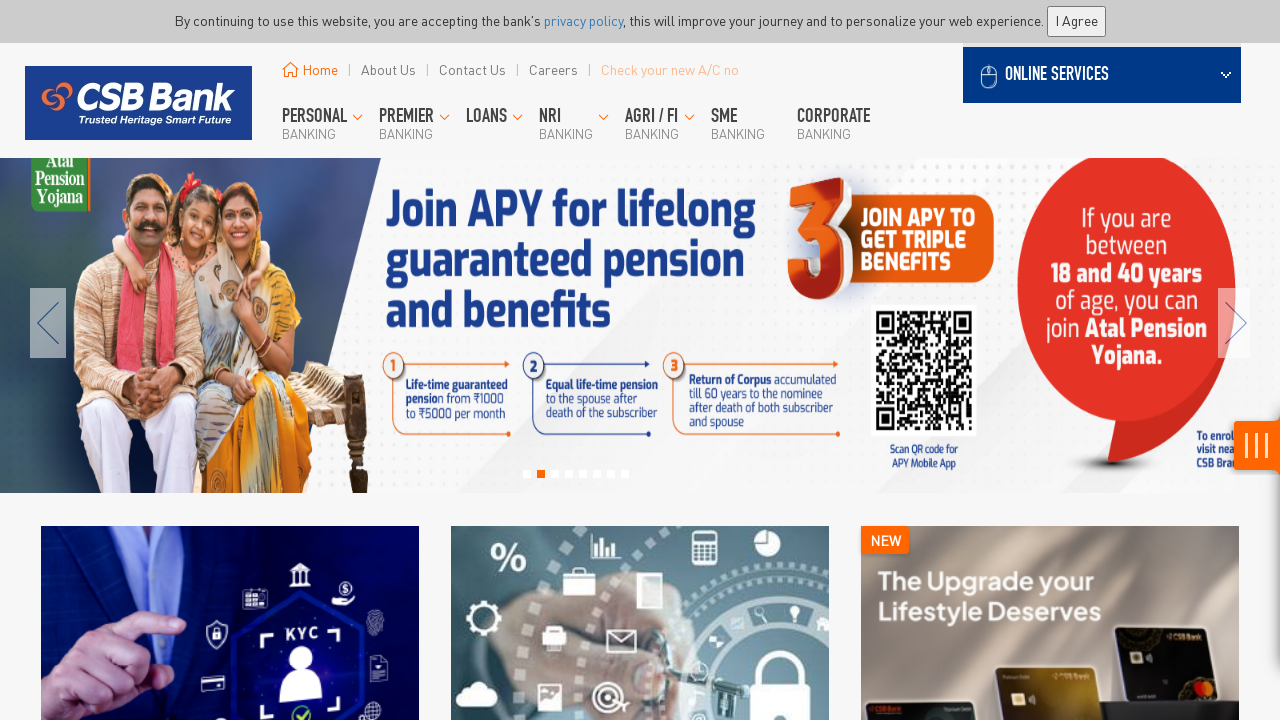

Counted 7 dropdown menu items in header
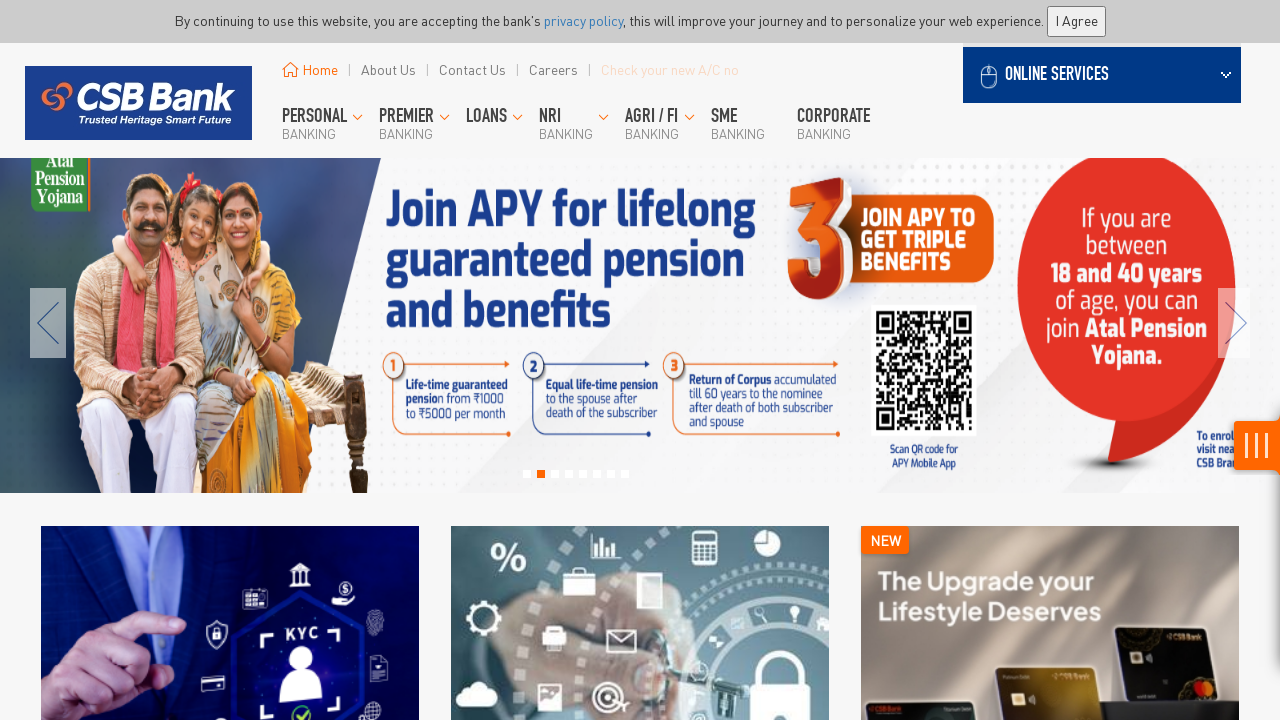

Verified header contains at least 5 dropdown menu items (found 7)
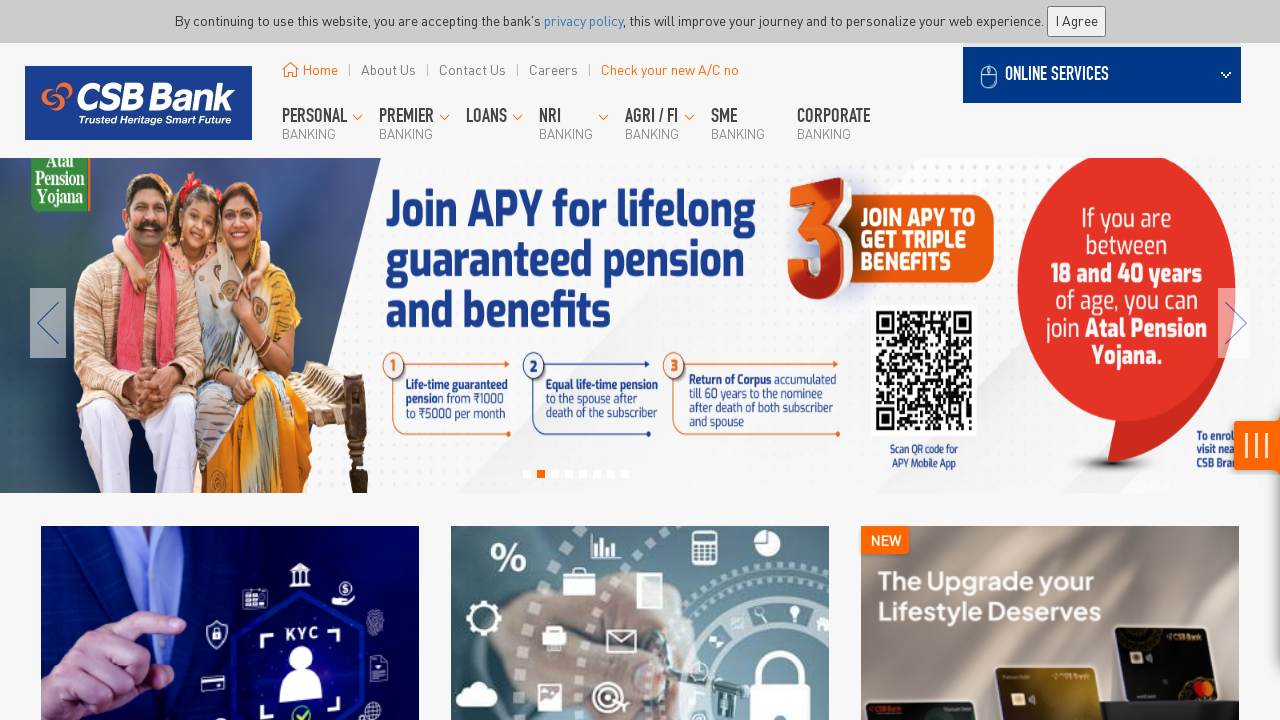

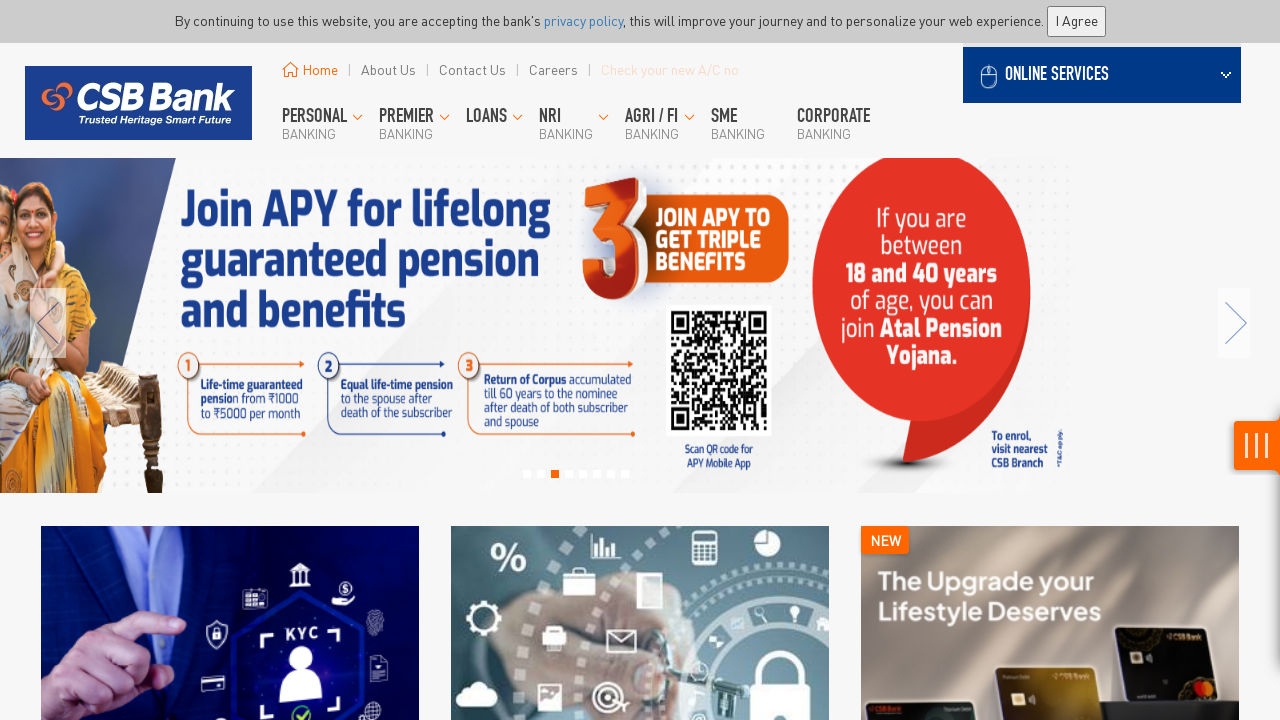